Tests static dropdown selection functionality by selecting options using different methods: by index, by visible text, and by value from a currency dropdown

Starting URL: https://rahulshettyacademy.com/dropdownsPractise/

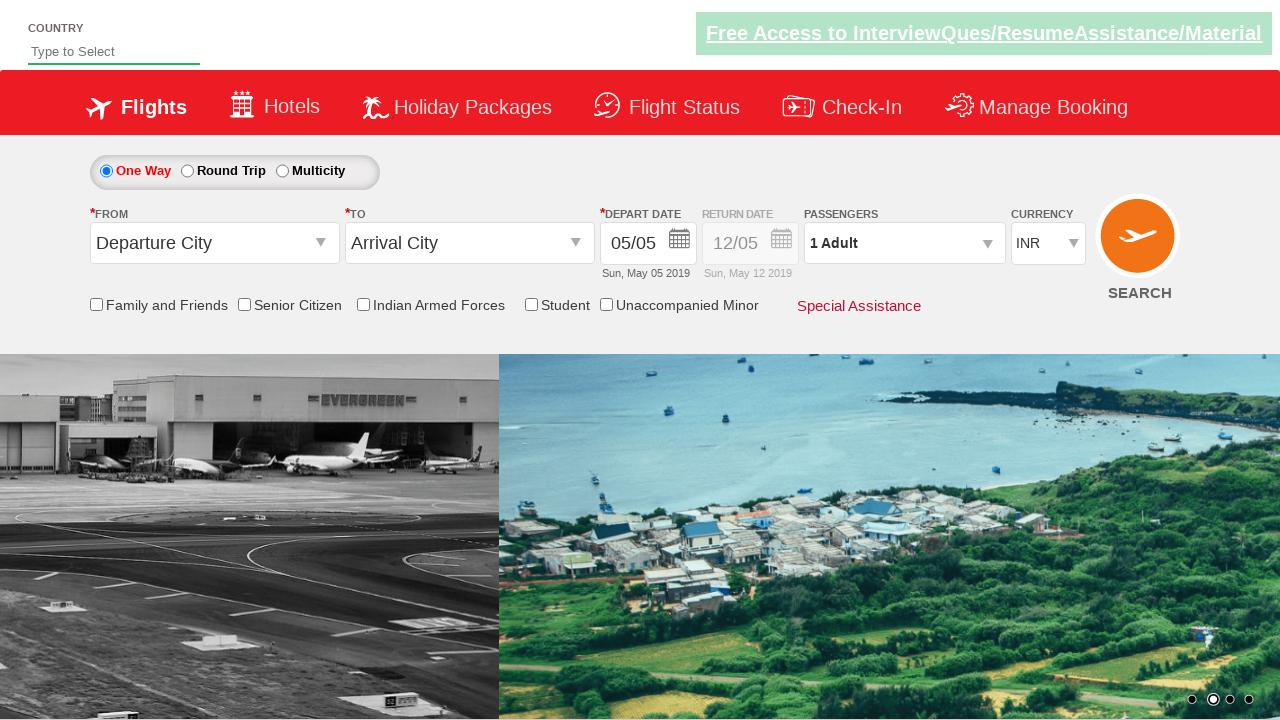

Selected currency dropdown option by index 3 (4th option) on //*[contains(@id,'Currency')]
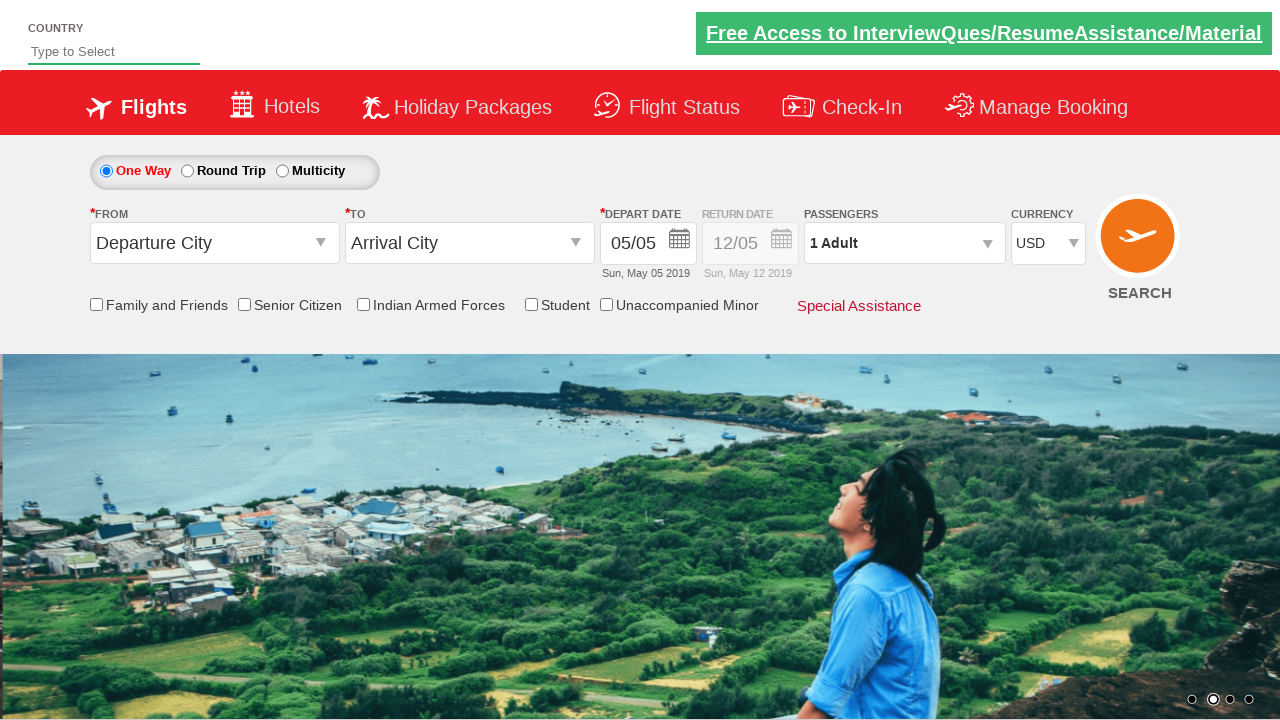

Selected currency dropdown option by visible text 'AED' on //*[contains(@id,'Currency')]
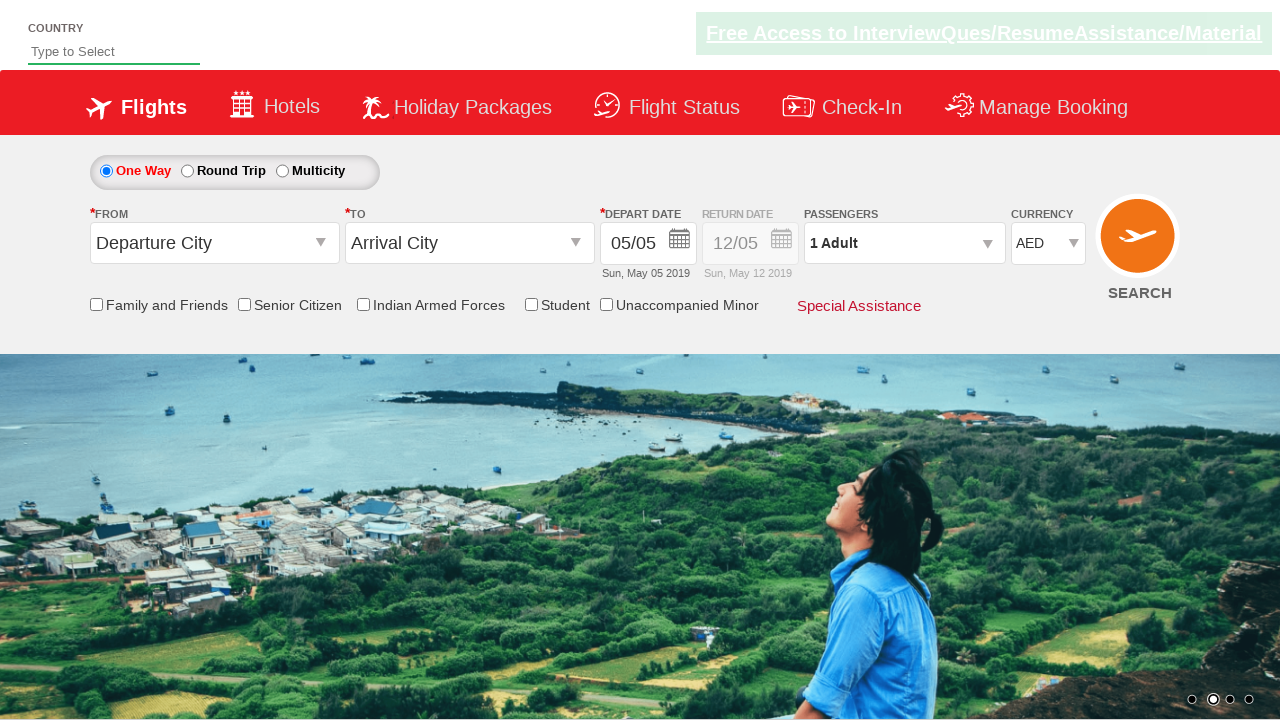

Selected currency dropdown option by value 'INR' on //*[contains(@id,'Currency')]
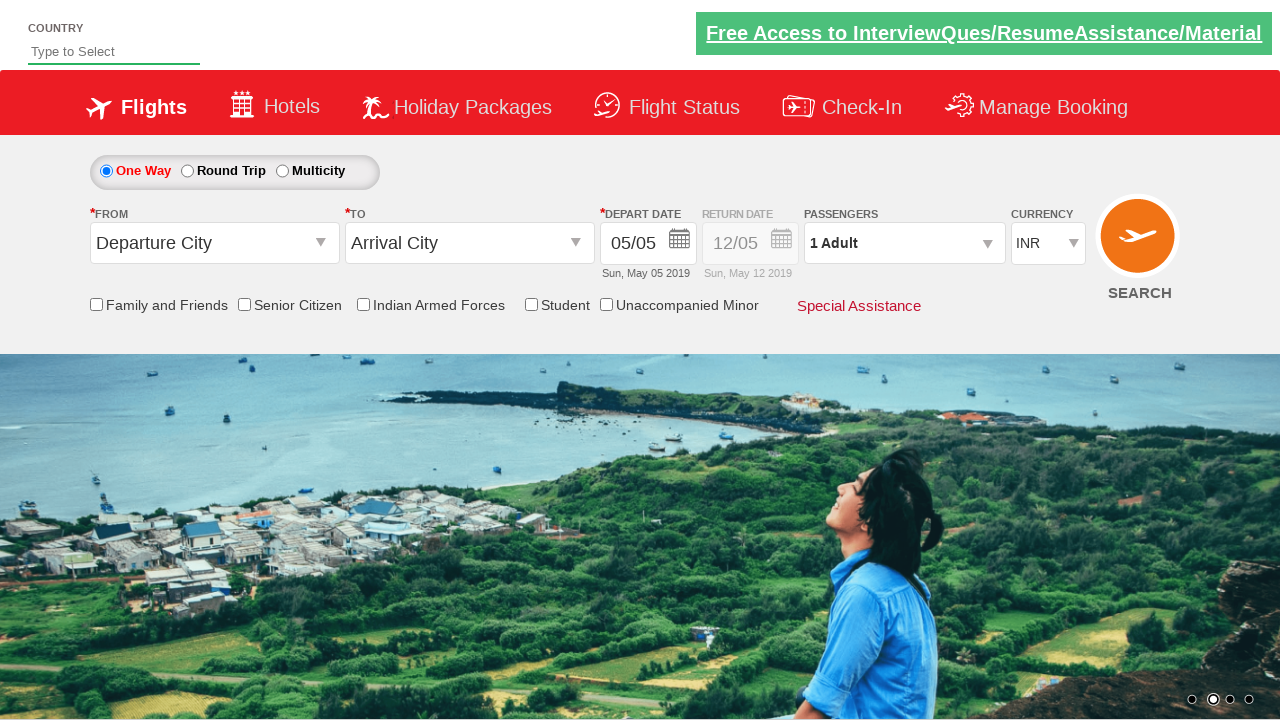

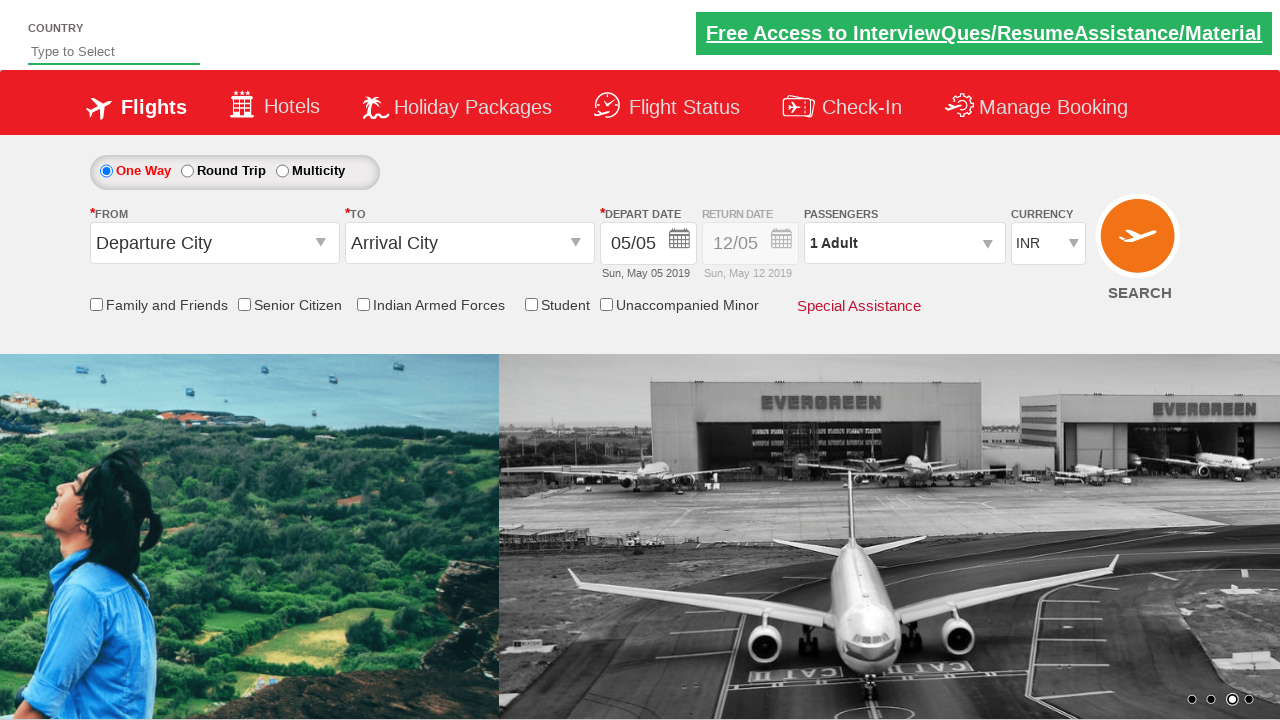